Tests that the todo count displays the current number of items

Starting URL: https://demo.playwright.dev/todomvc

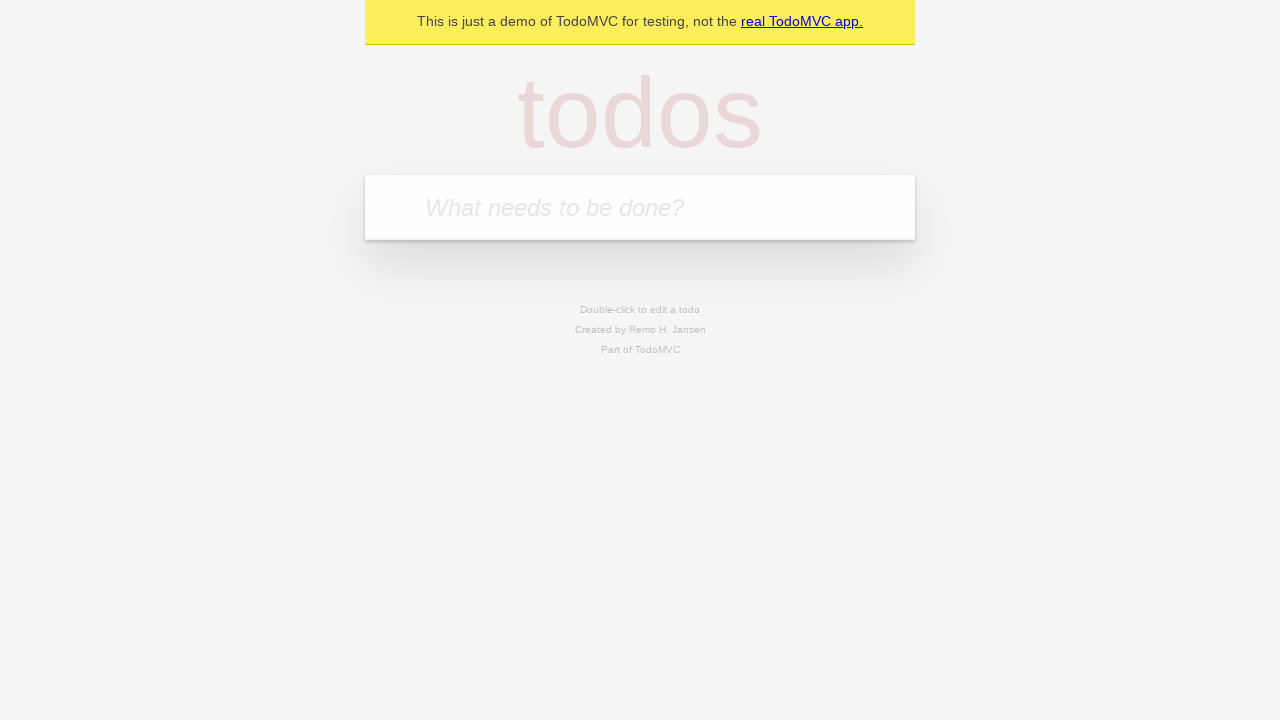

Located the todo input field
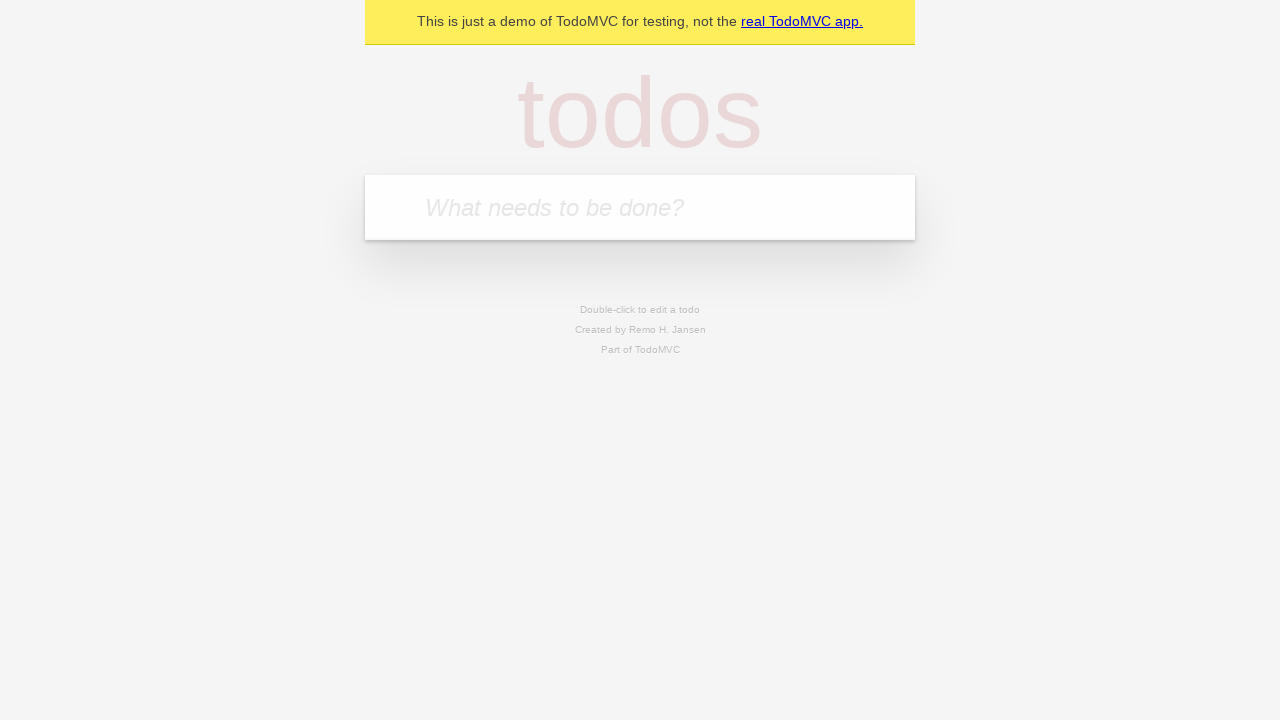

Filled todo input with 'buy some cheese' on internal:attr=[placeholder="What needs to be done?"i]
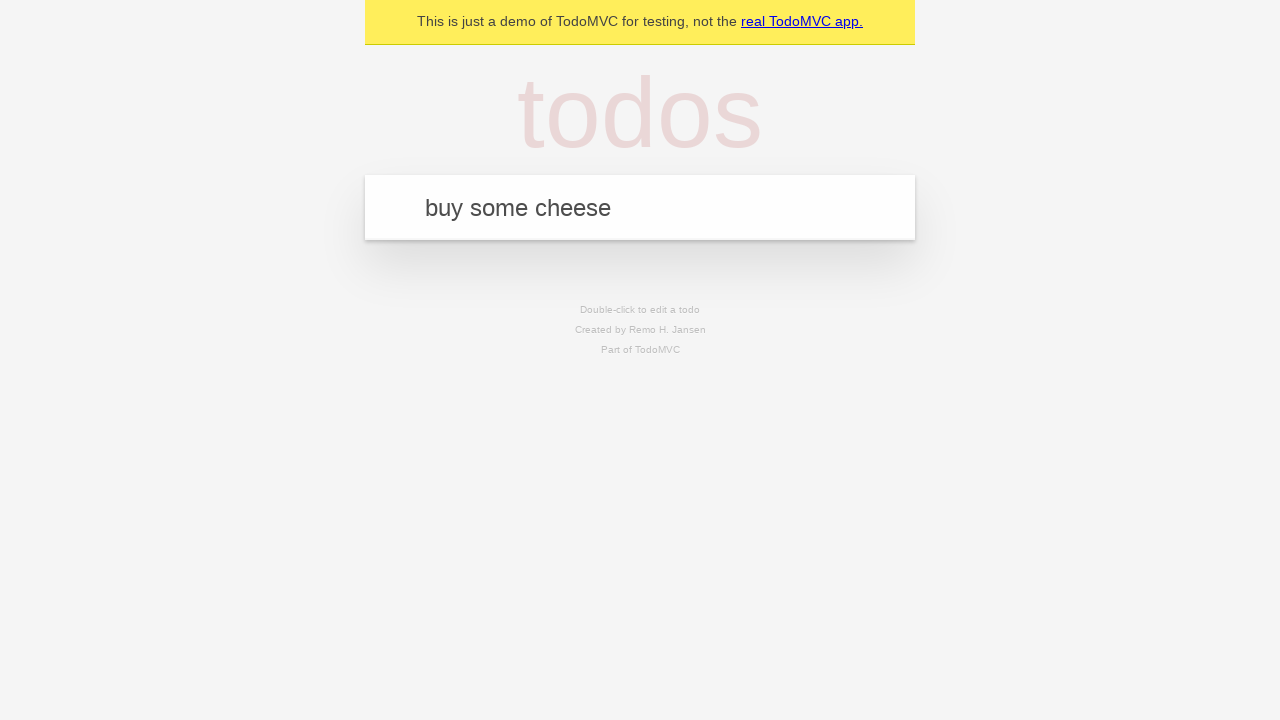

Pressed Enter to add first todo item on internal:attr=[placeholder="What needs to be done?"i]
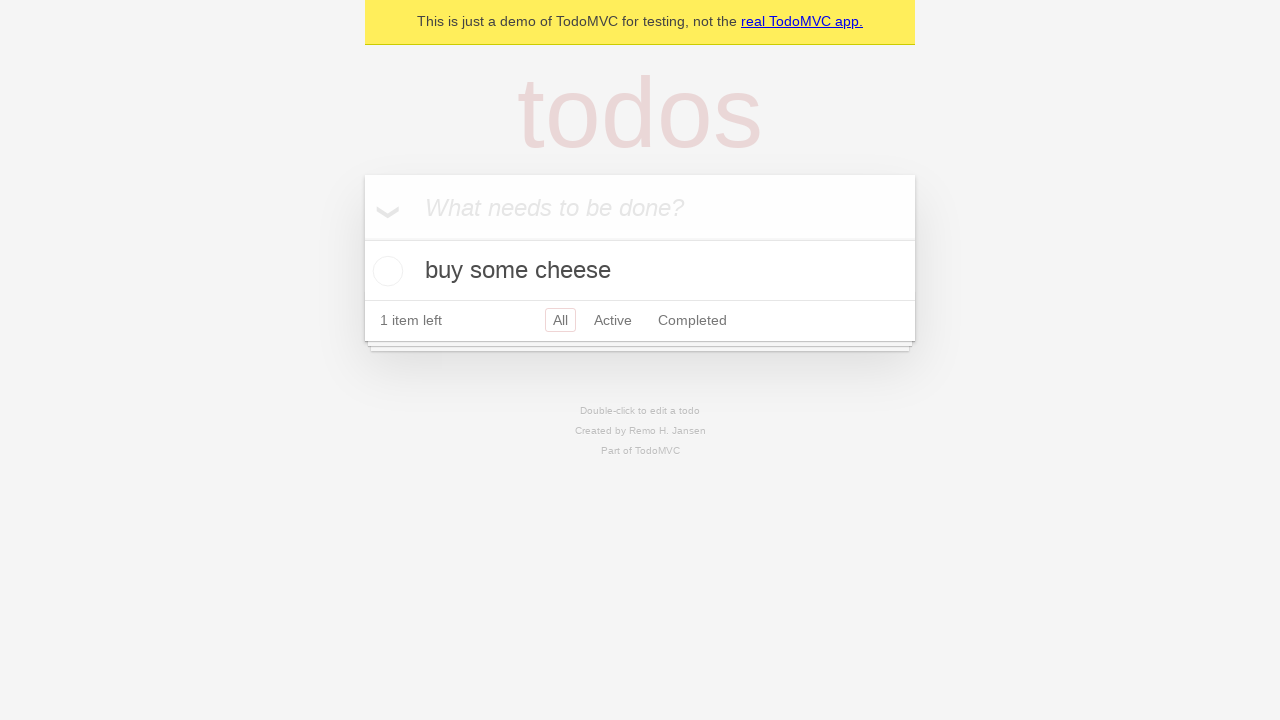

Todo count element loaded after adding first item
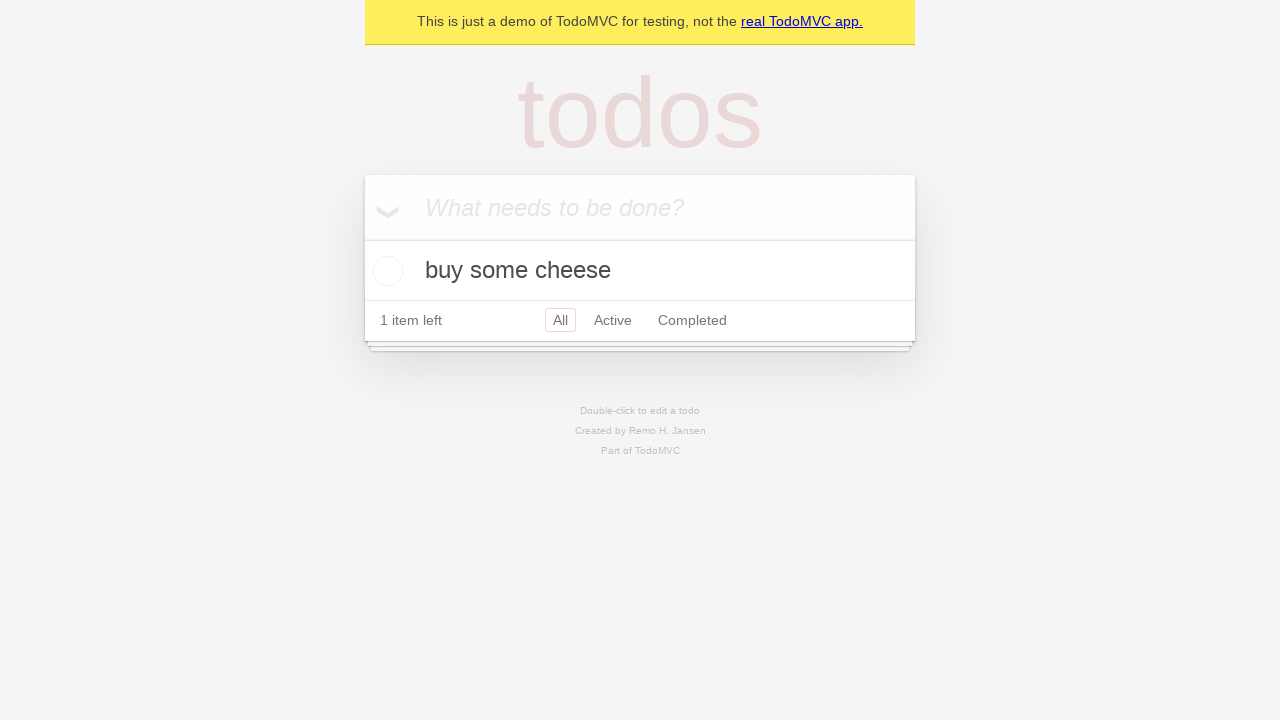

Filled todo input with 'feed the cat' on internal:attr=[placeholder="What needs to be done?"i]
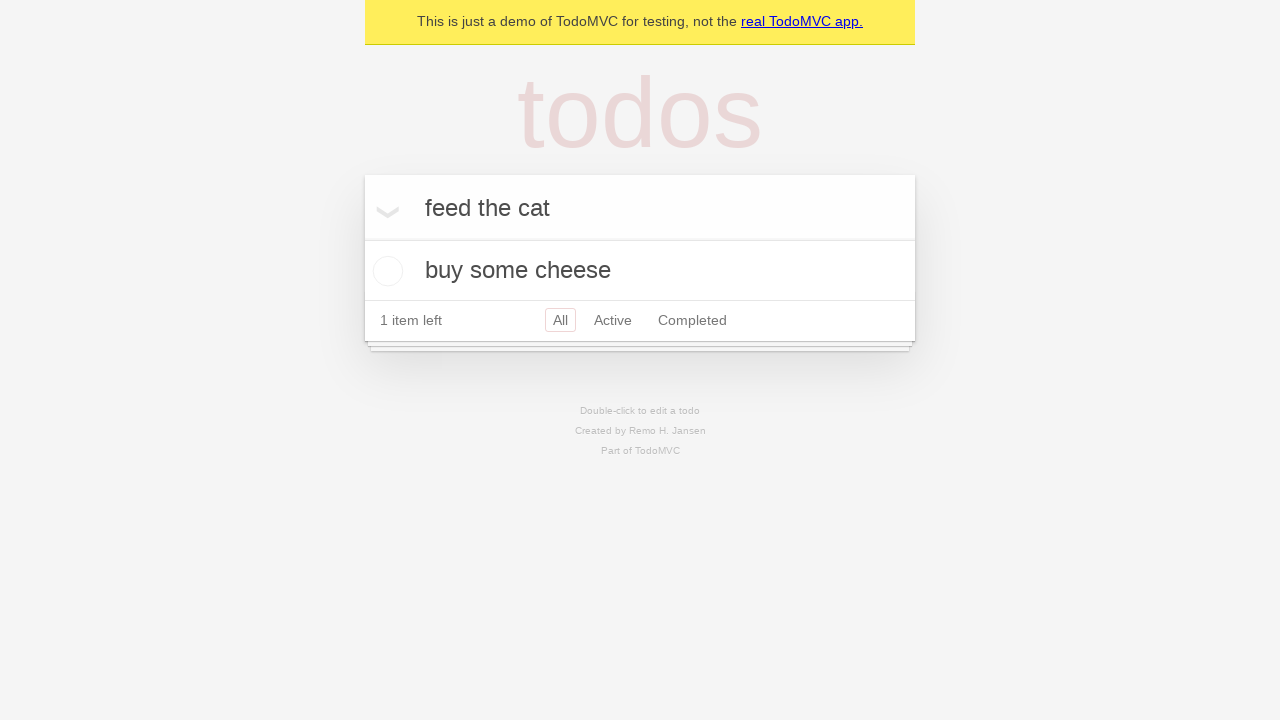

Pressed Enter to add second todo item on internal:attr=[placeholder="What needs to be done?"i]
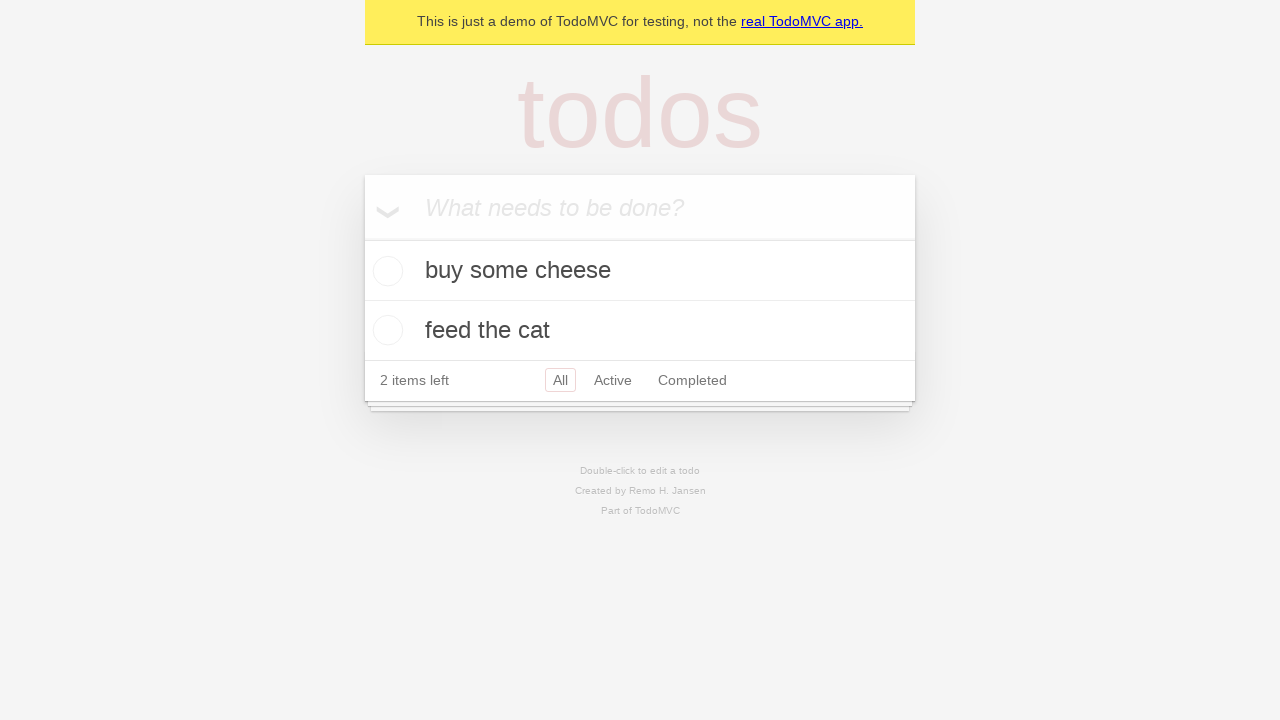

Todo count element updated after adding second item
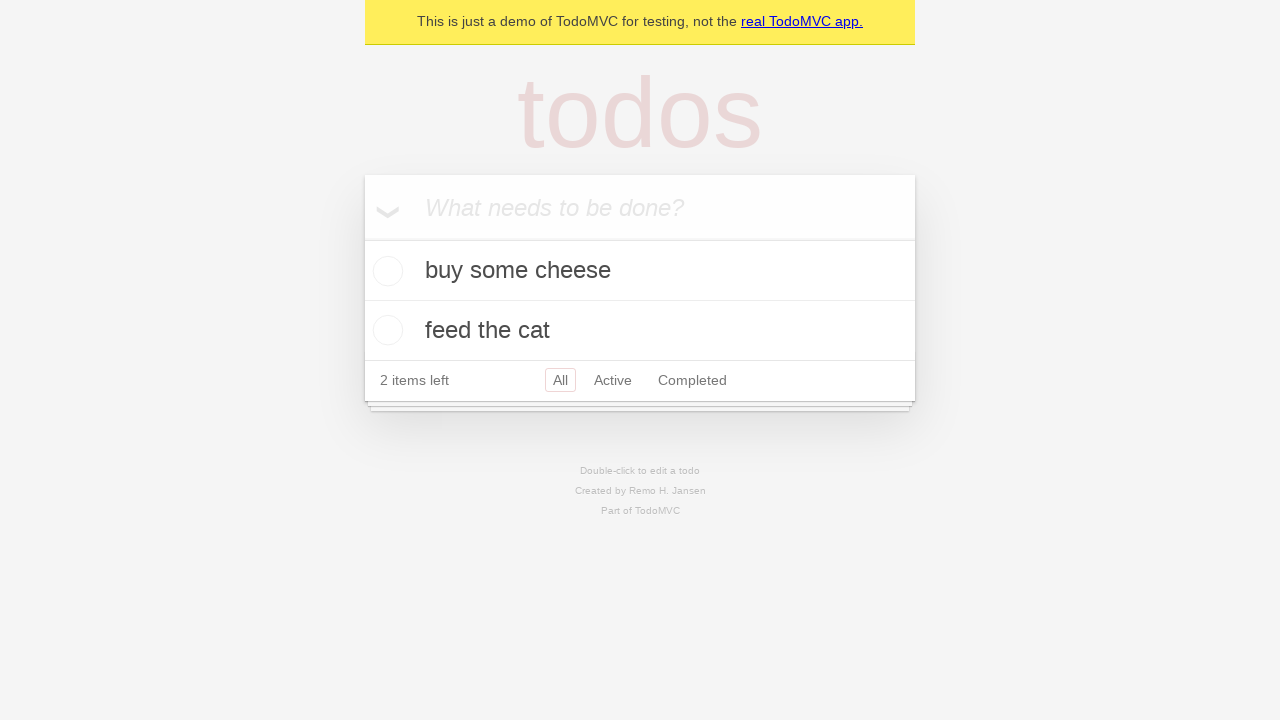

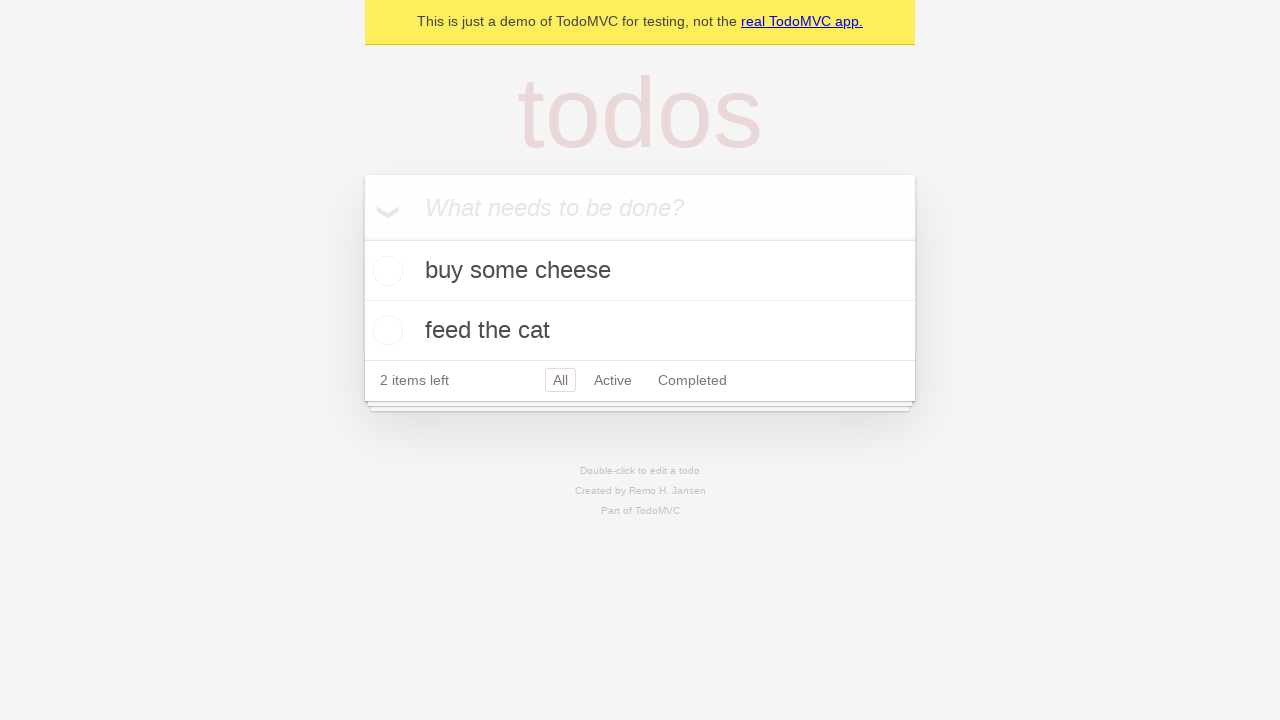